Tests mouse interaction actions on a demo page by performing a right-click (context click) on a designated button element

Starting URL: https://demoqa.com/buttons

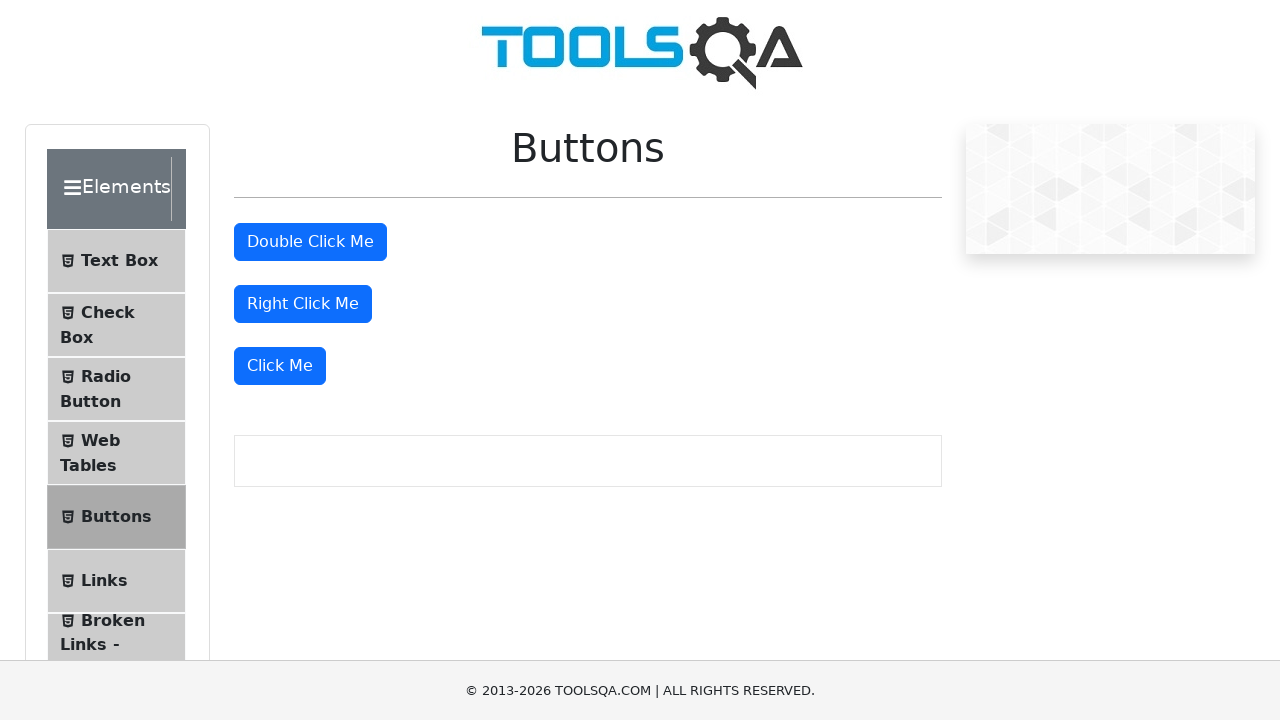

Located the right-click button element
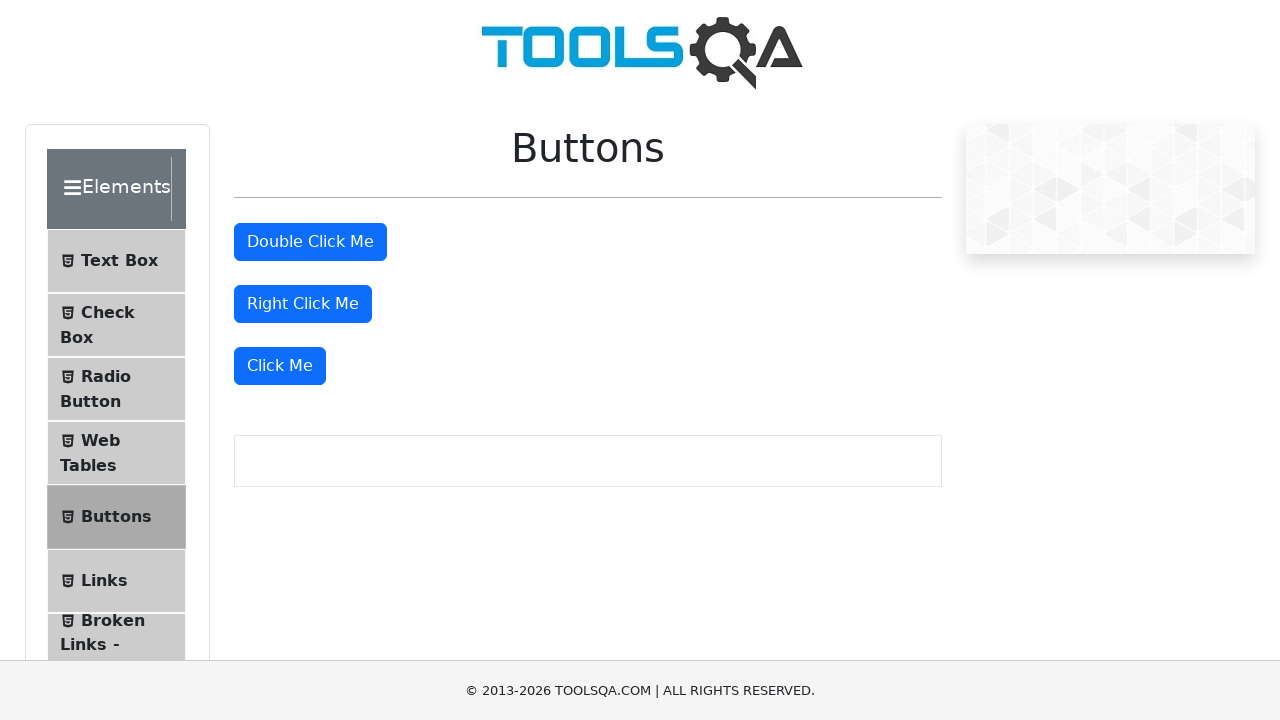

Performed right-click (context click) on the button at (303, 304) on #rightClickBtn
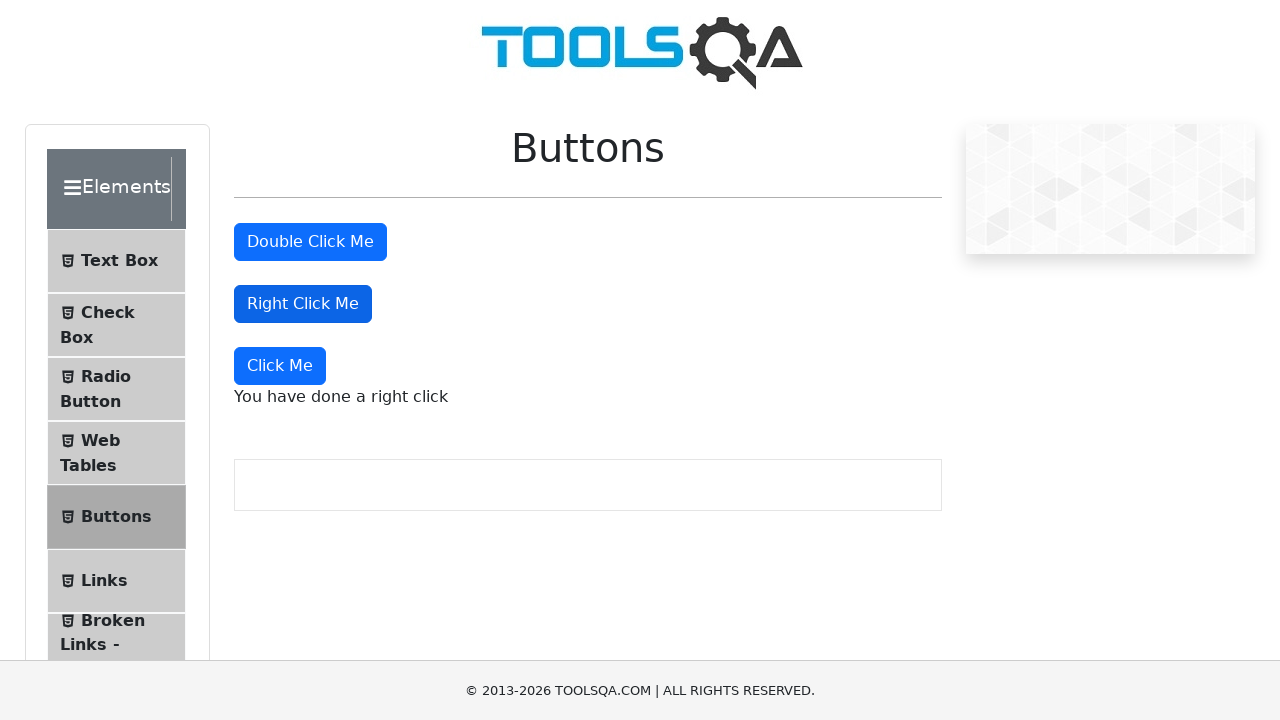

Right-click message appeared, confirming context click action succeeded
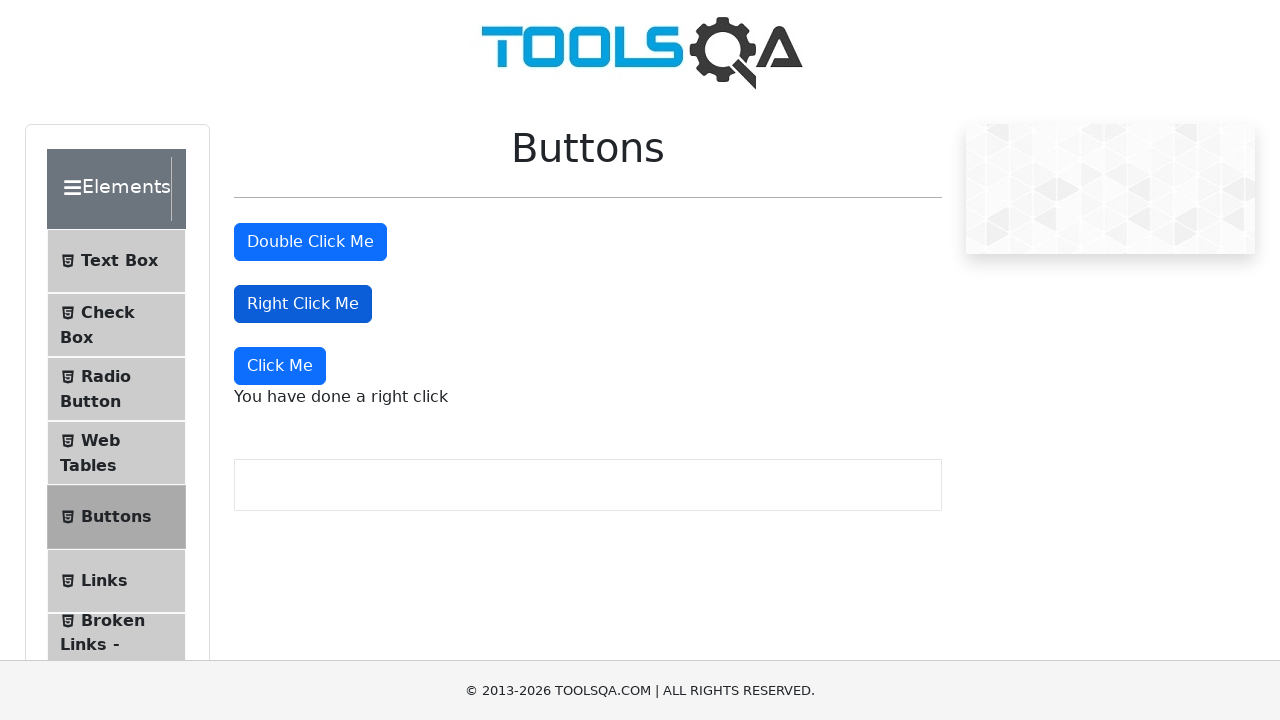

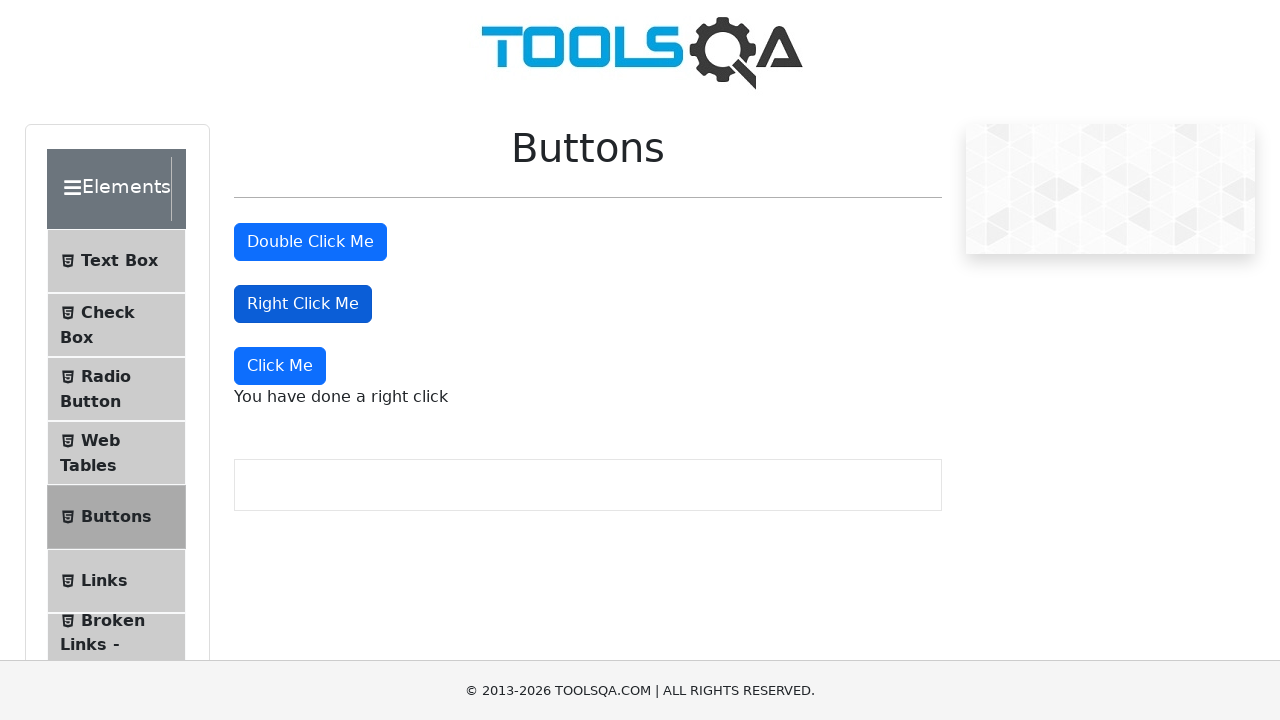